Tests the add-to-cart functionality on a demo e-commerce site by clicking the 'Add to Cart' button for a product and verifying the product appears correctly in the shopping cart pane.

Starting URL: https://bstackdemo.com/

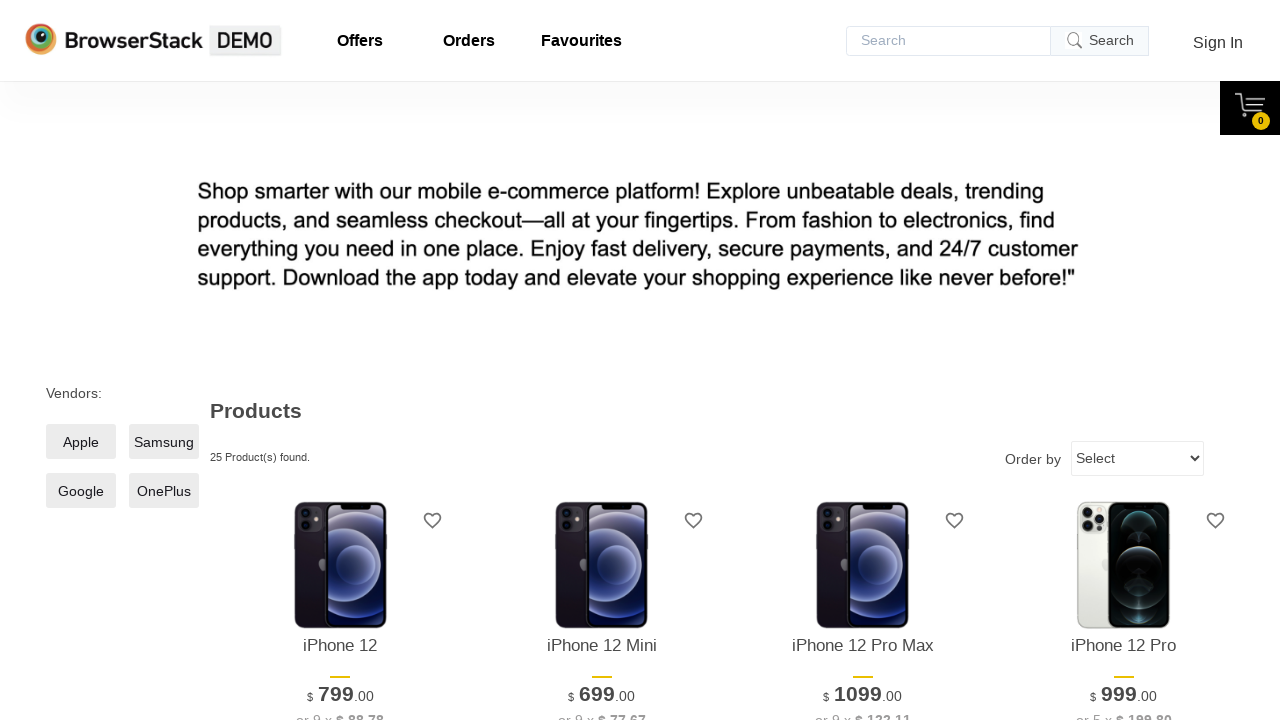

Product listing loaded - waited for product name element
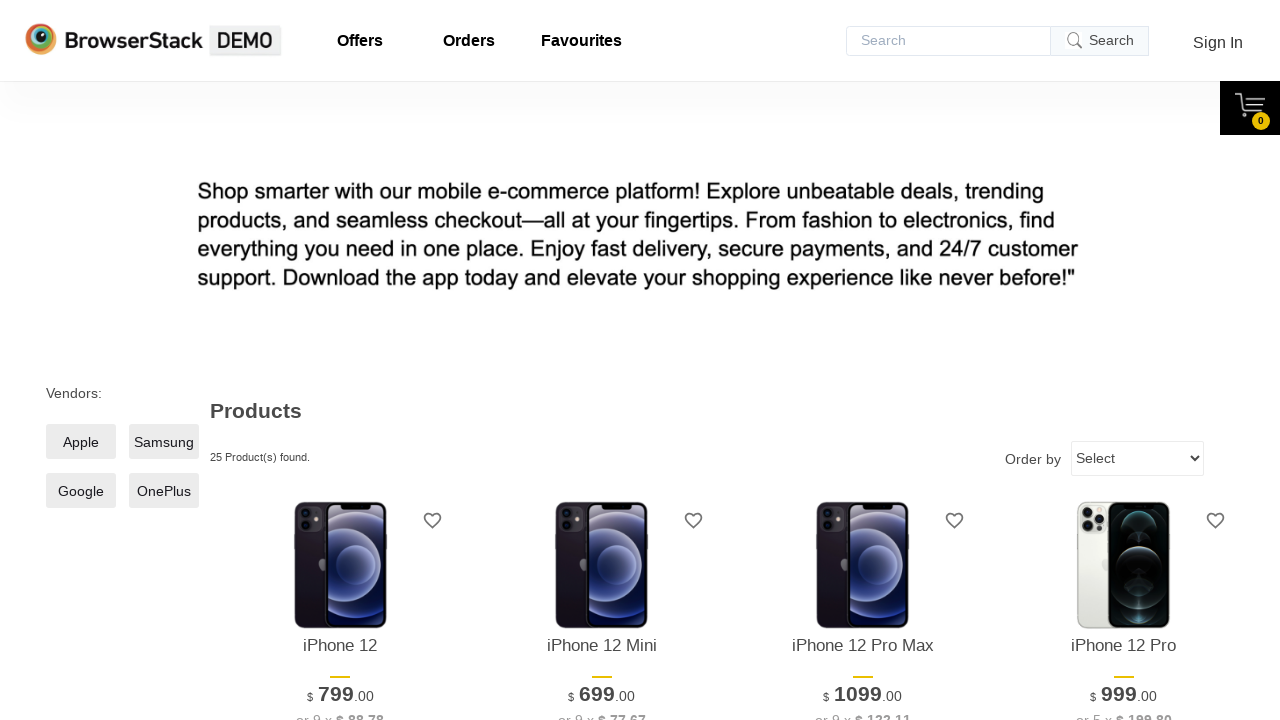

Retrieved product name from page: iPhone 12
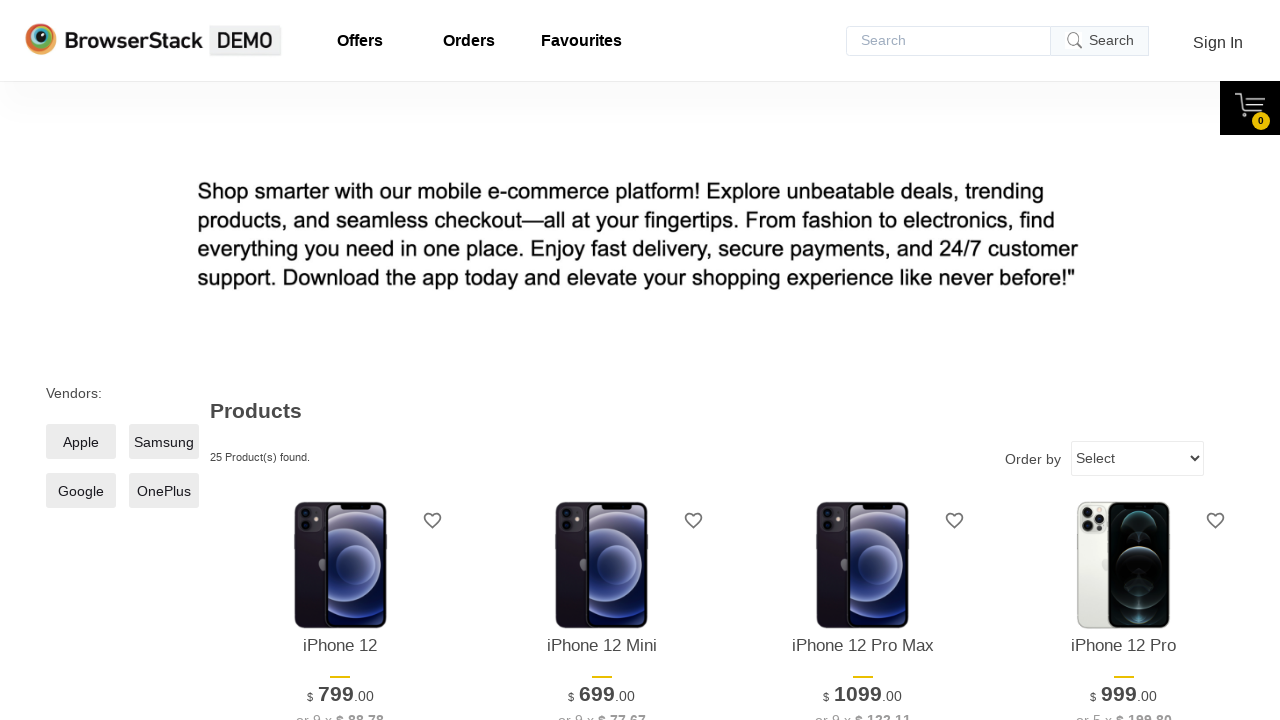

Add to Cart button is visible
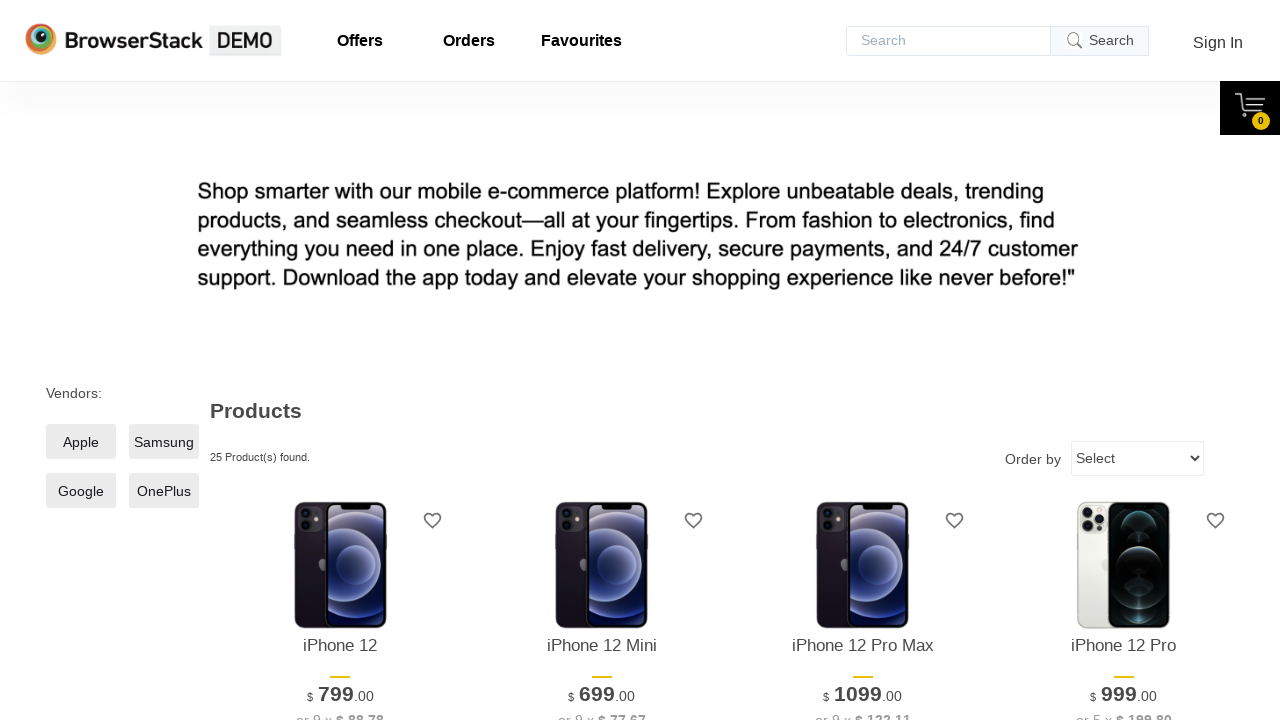

Clicked Add to Cart button for the product at (340, 361) on xpath=//*[@id='1']/div[4]
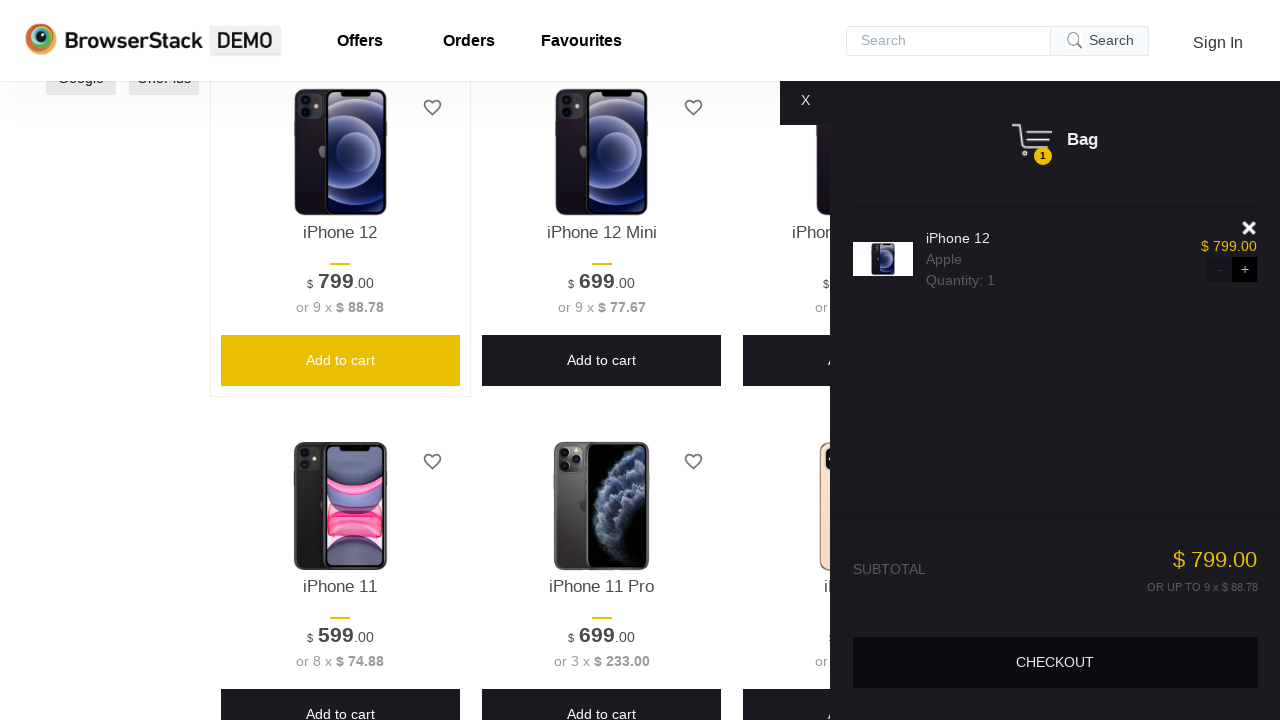

Shopping cart pane appeared
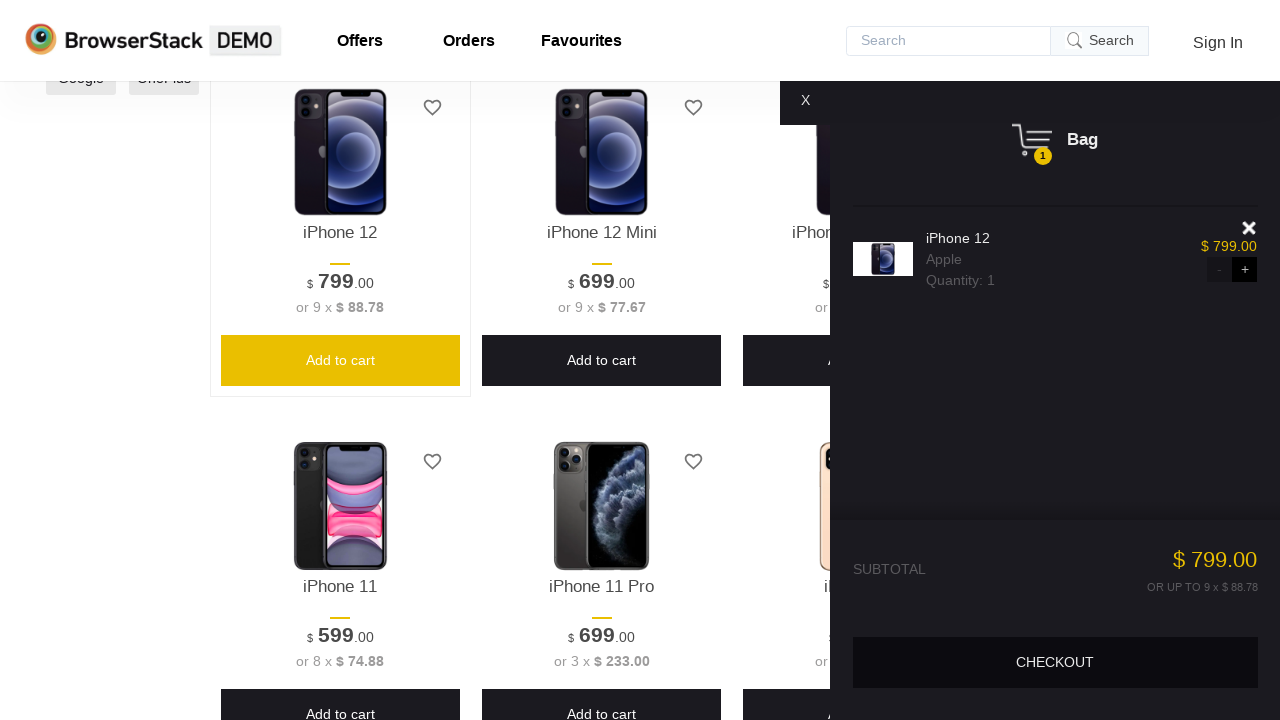

Retrieved product name from cart: iPhone 12
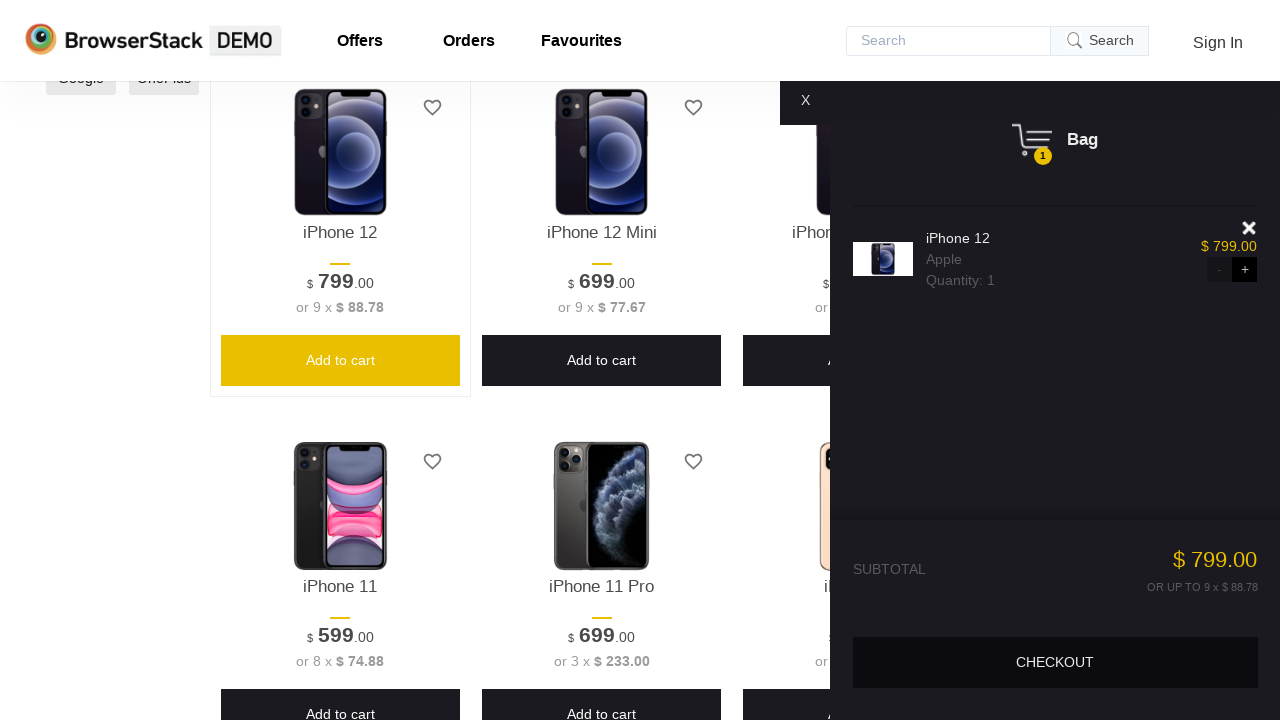

Assertion passed - product in cart matches product on page: iPhone 12
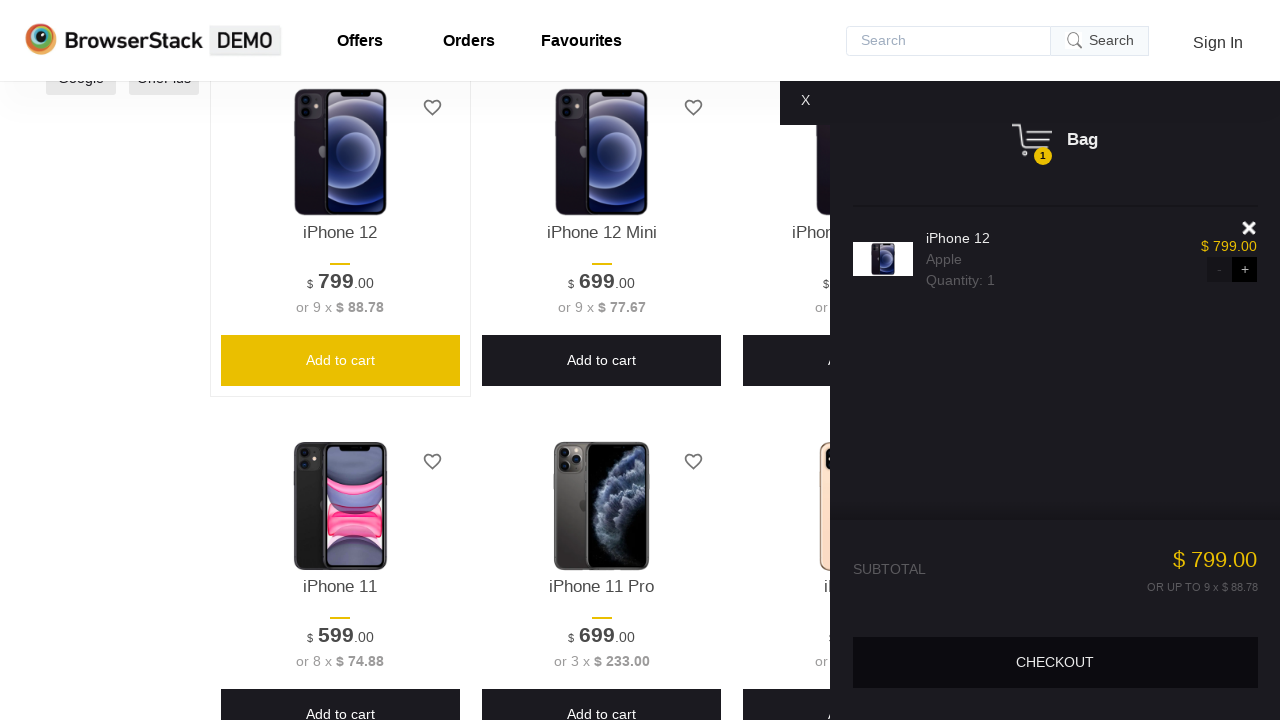

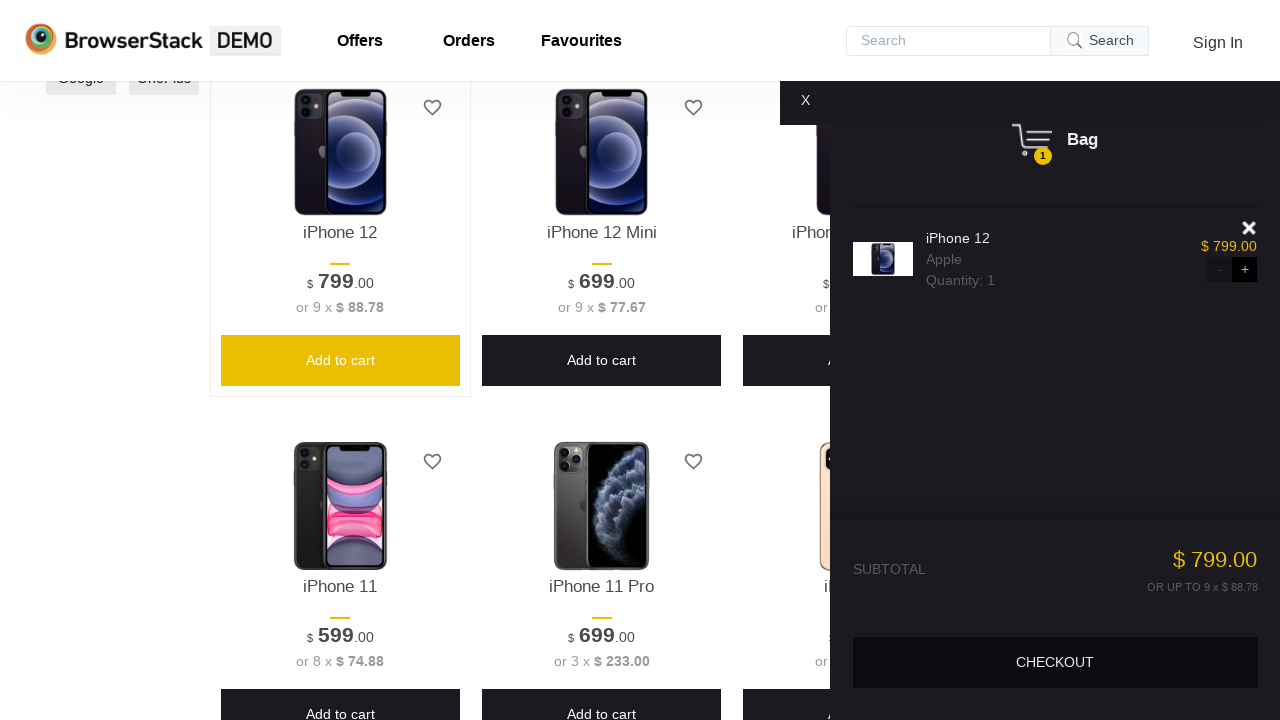